Tests editable/searchable dropdown on React Semantic UI demo page by typing and selecting "Albania" from the country list.

Starting URL: https://react.semantic-ui.com/maximize/dropdown-example-search-selection/

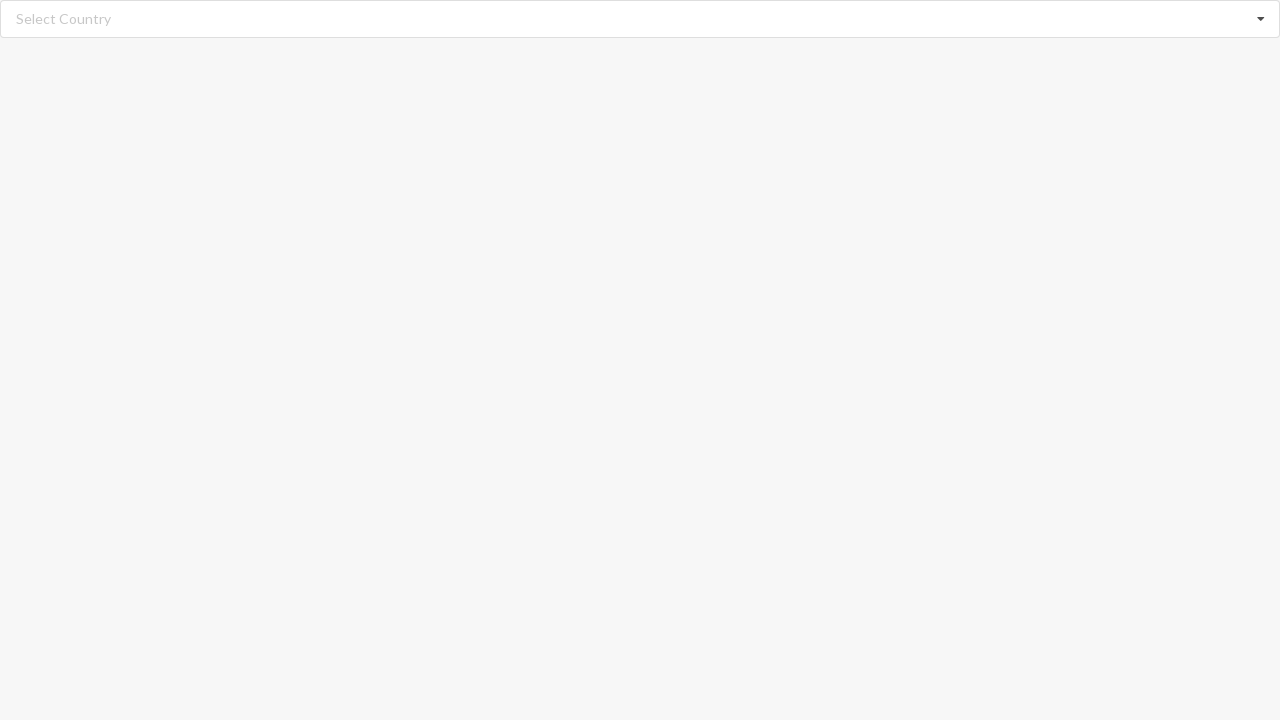

Typed 'Albania' into the search field to filter dropdown options on input.search
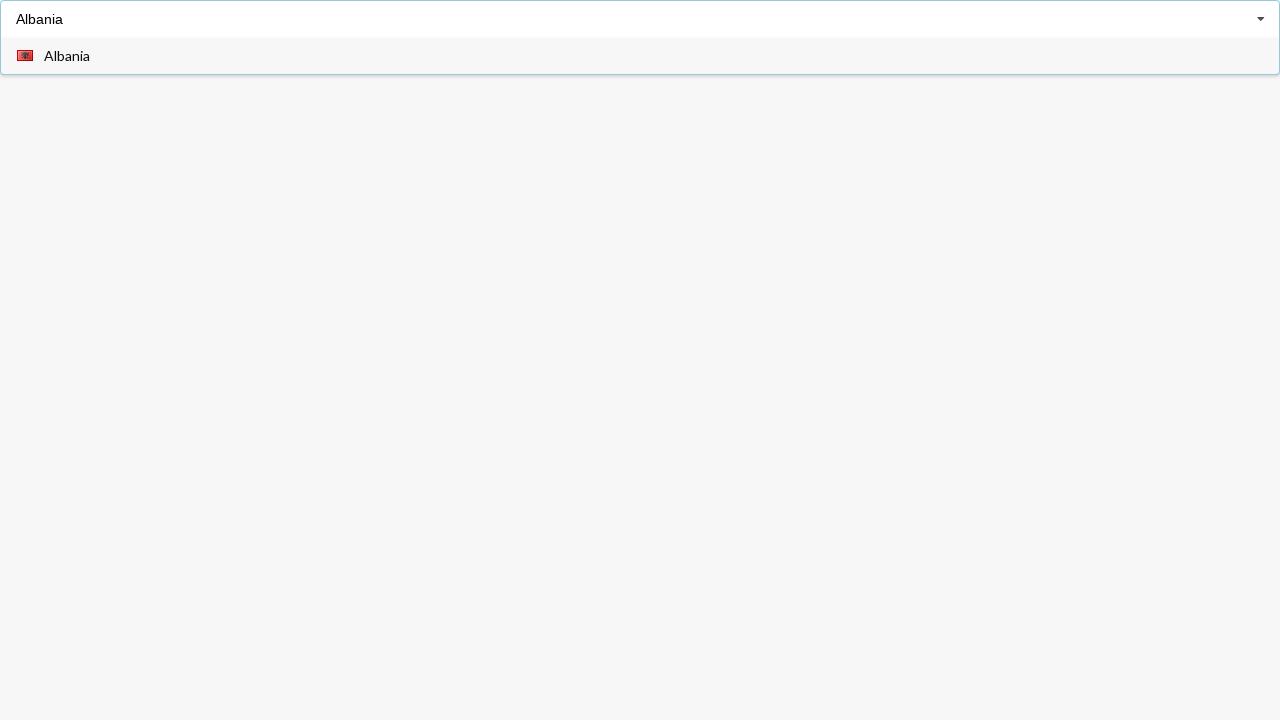

Waited for filtered dropdown menu to appear with search results
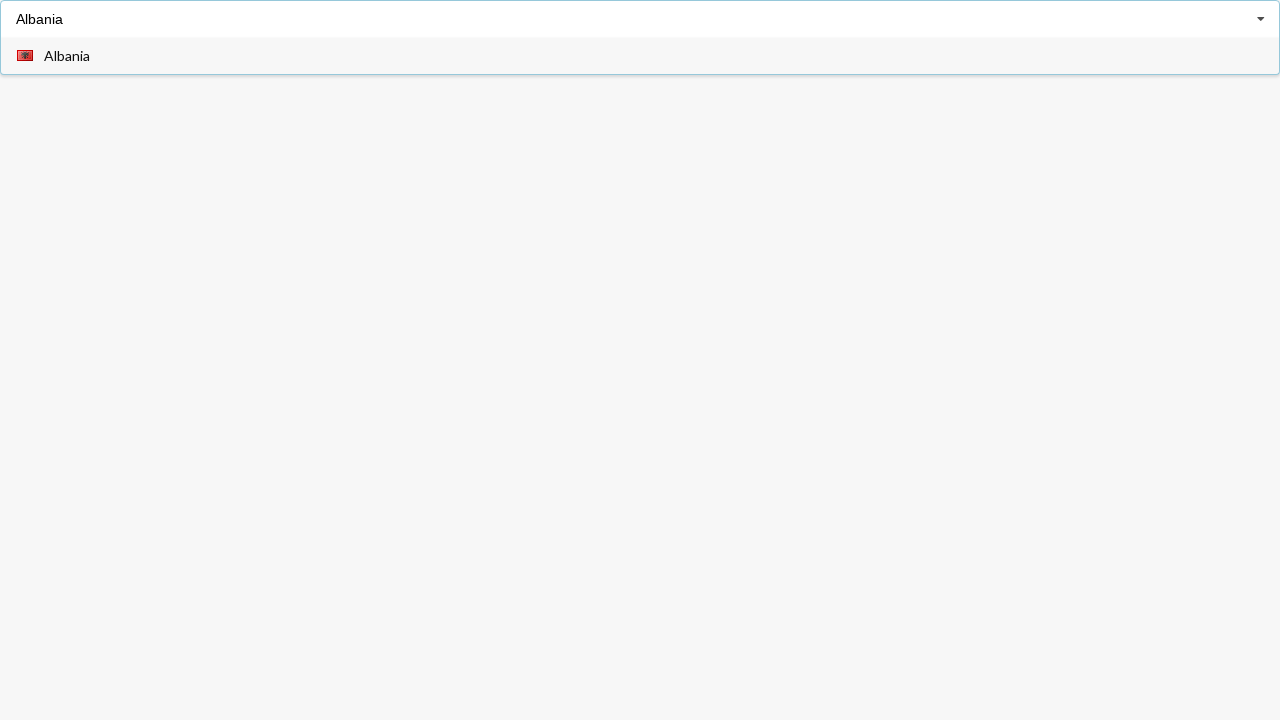

Clicked on 'Albania' option to select it from the dropdown at (67, 56) on div.visible.menu.transition span:has-text('Albania')
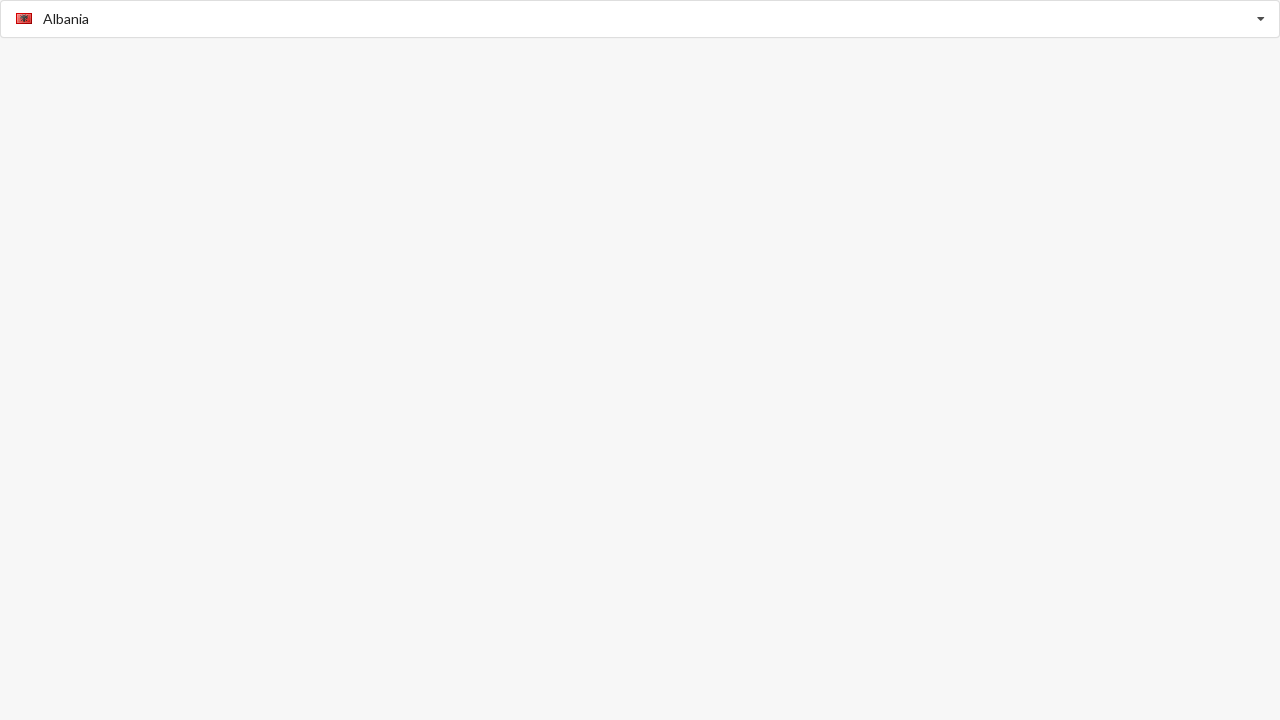

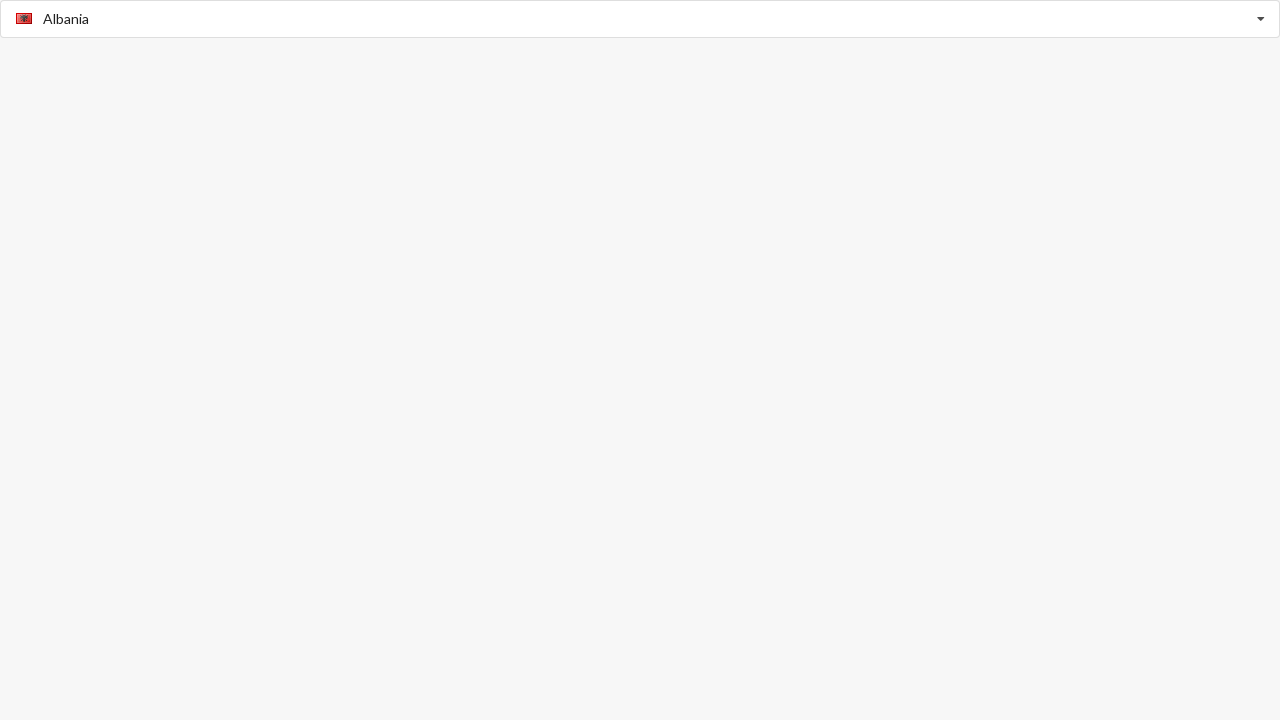